Tests window handling functionality by opening a new window, switching between windows, and verifying text and titles in each window

Starting URL: https://the-internet.herokuapp.com/windows

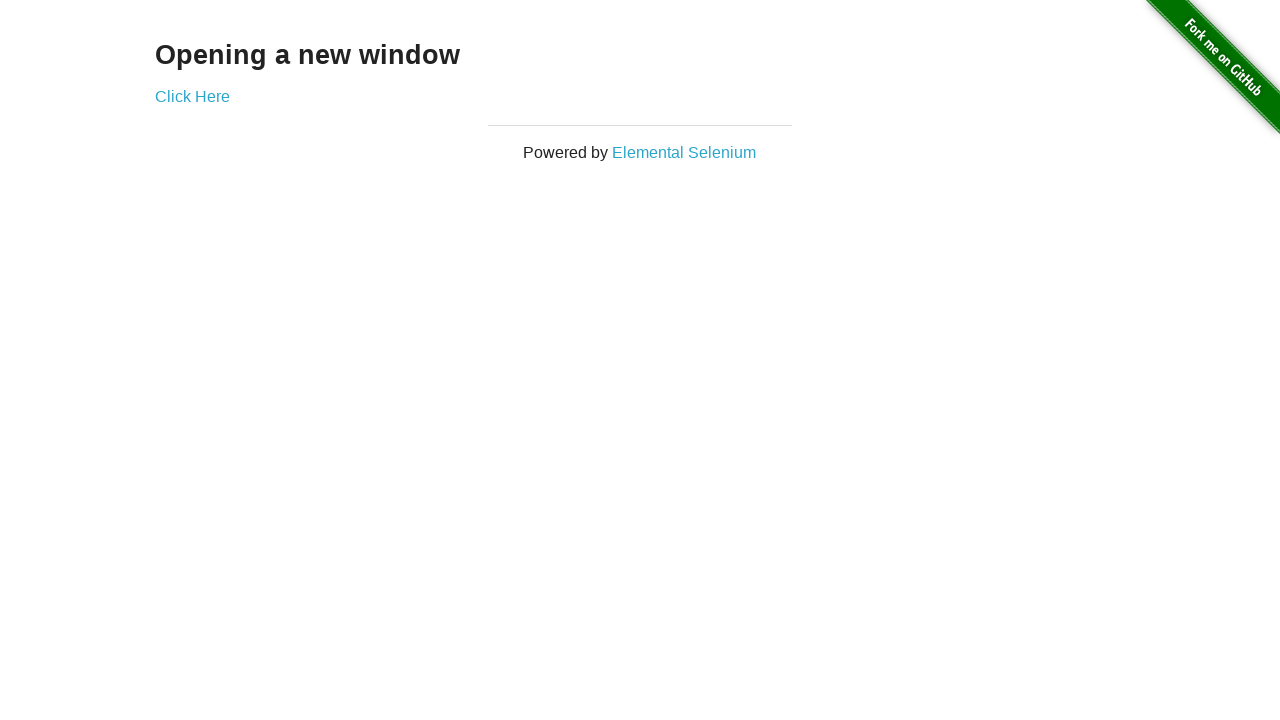

Stored the main page reference
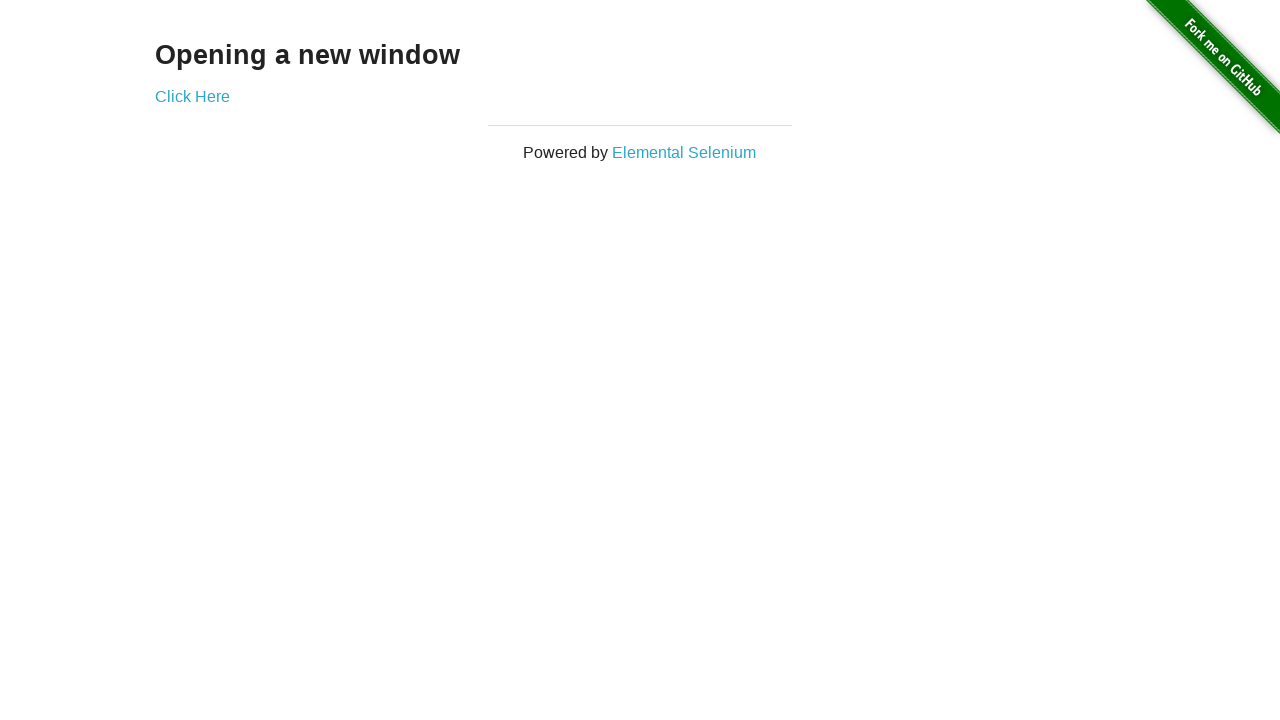

Verified main page header text is 'Opening a new window'
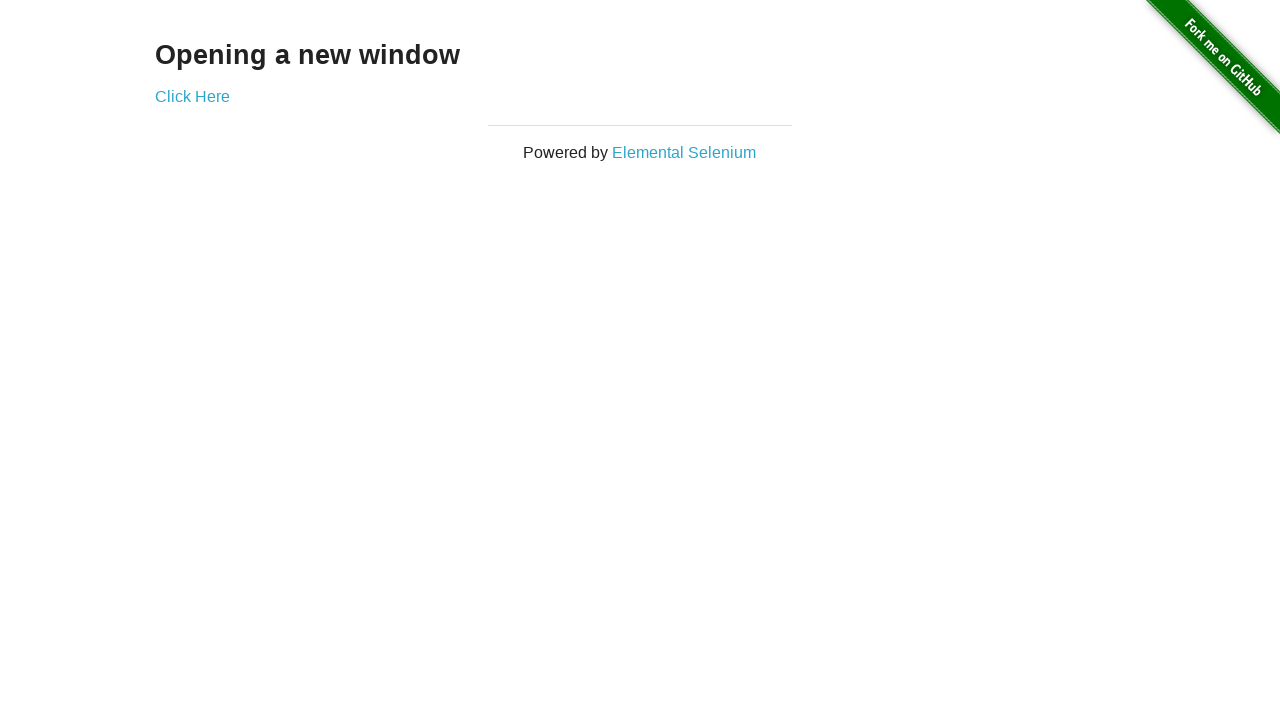

Verified main page title is 'The Internet'
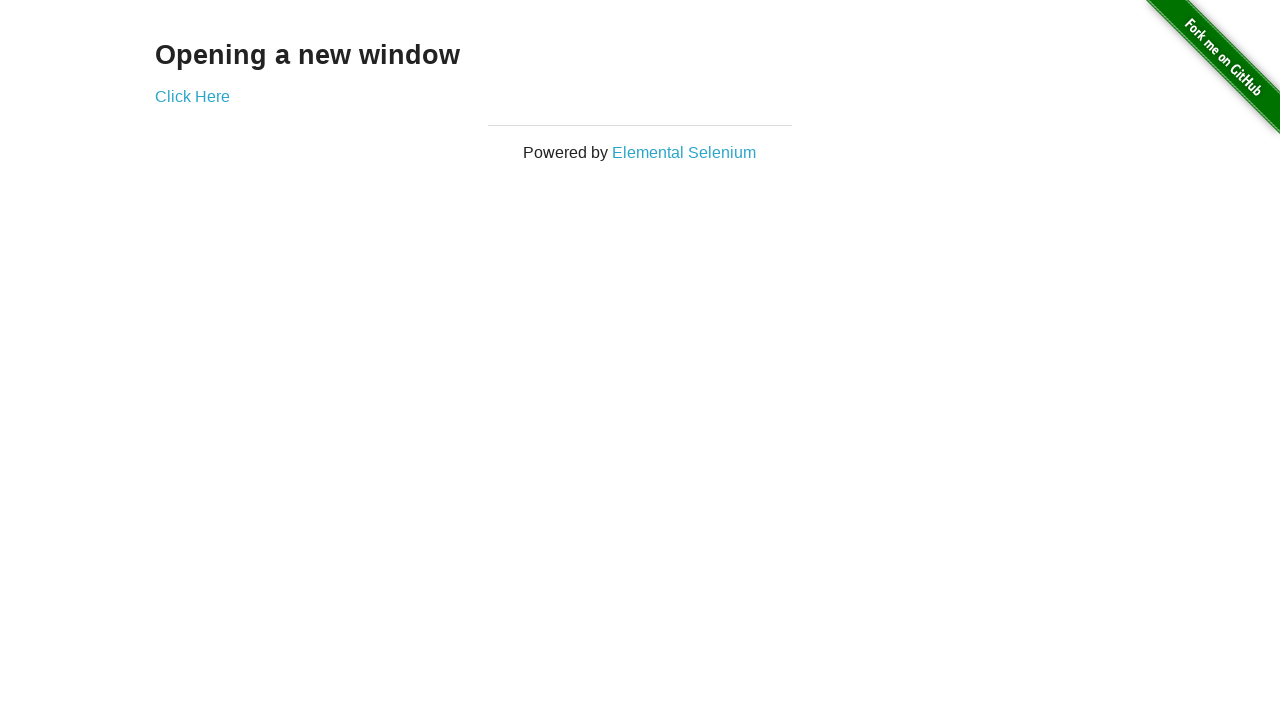

Clicked 'Click Here' link to open a new window at (192, 96) on text=Click Here
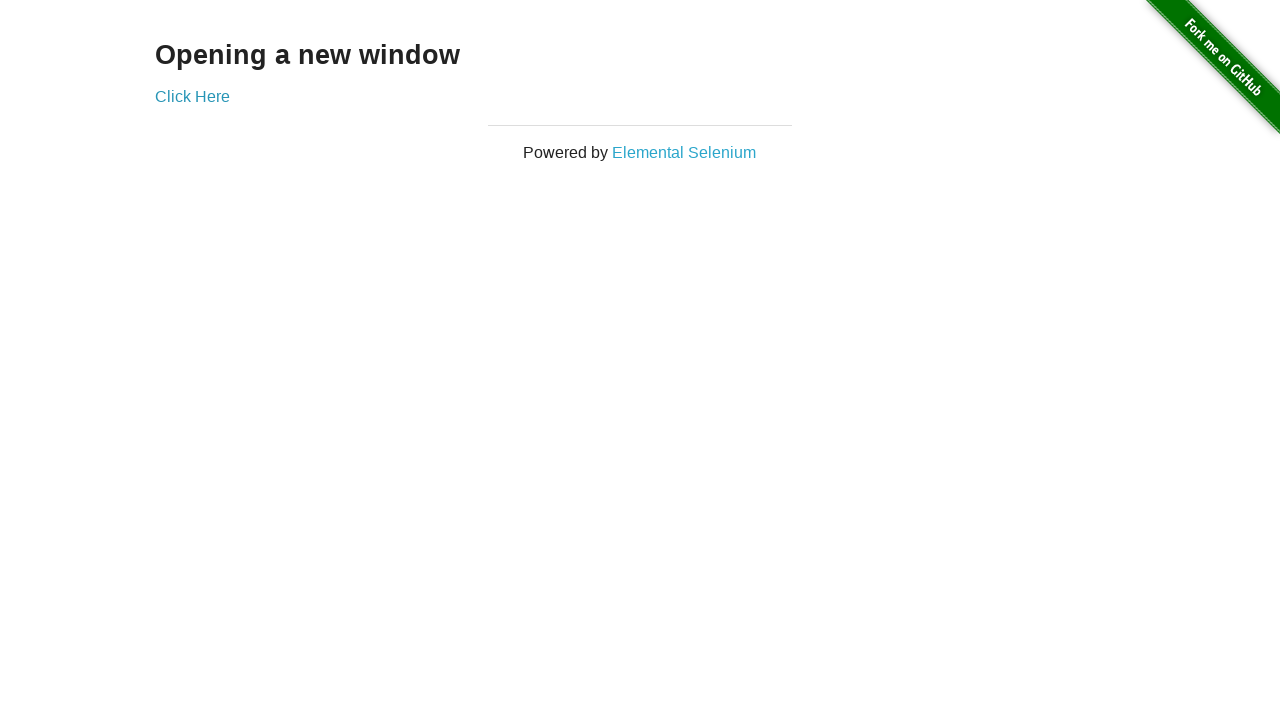

New window/popup has been opened
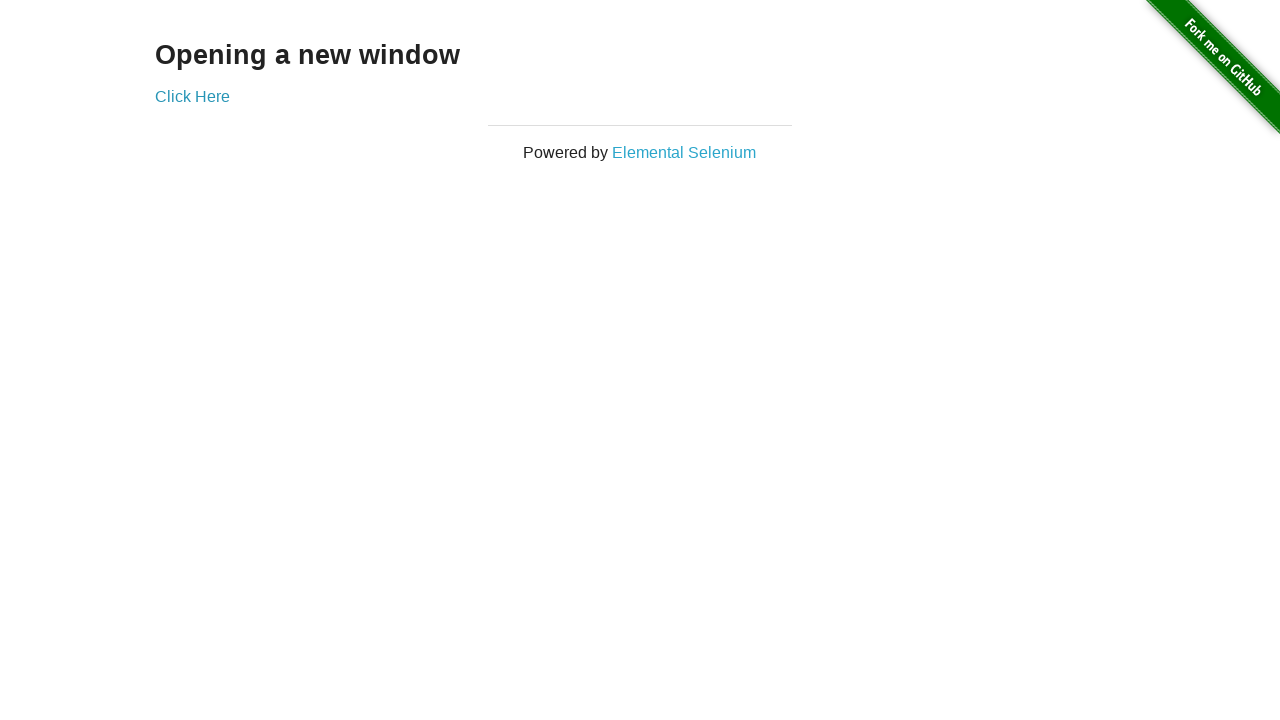

Verified new window title is 'New Window'
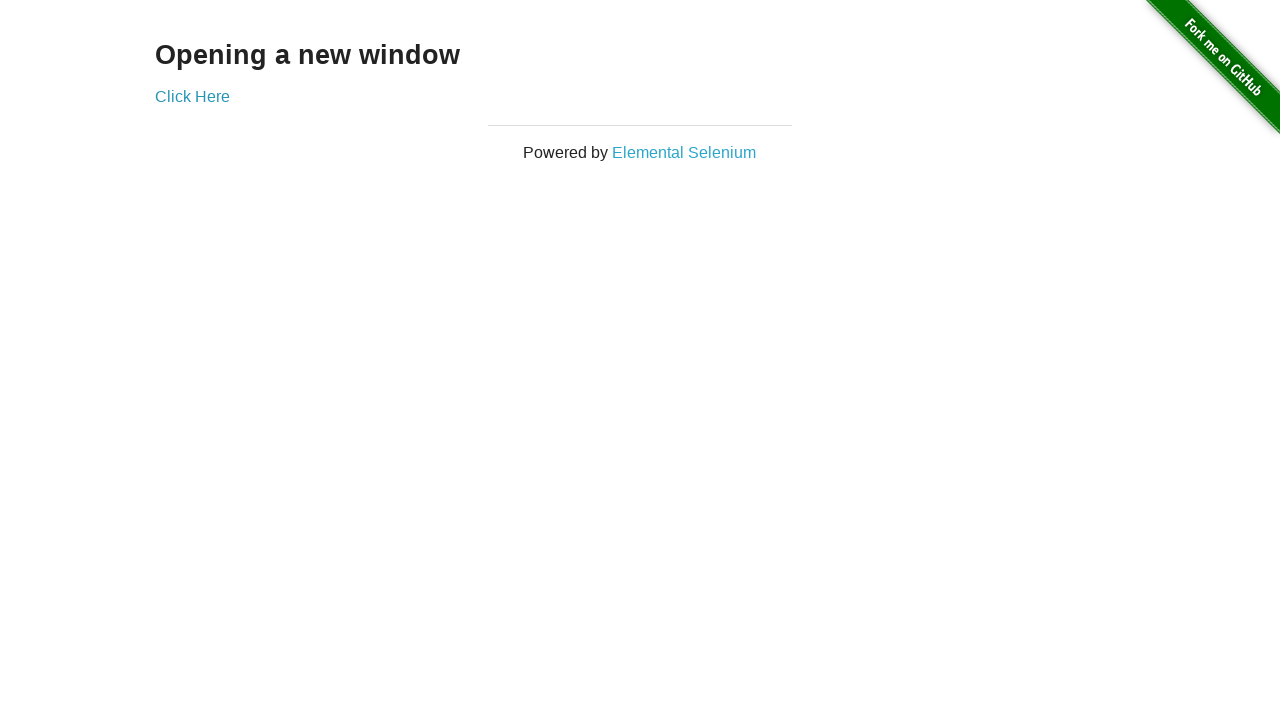

Verified new window header text is 'New Window'
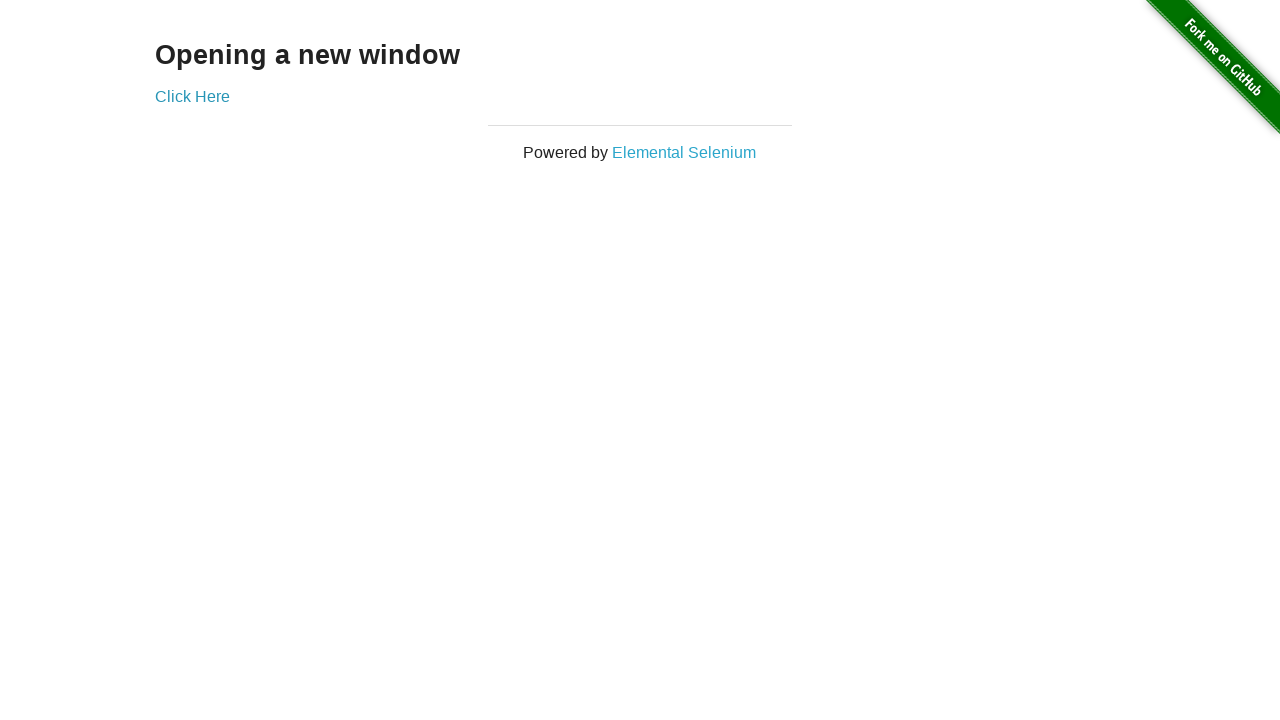

Switched back to main window
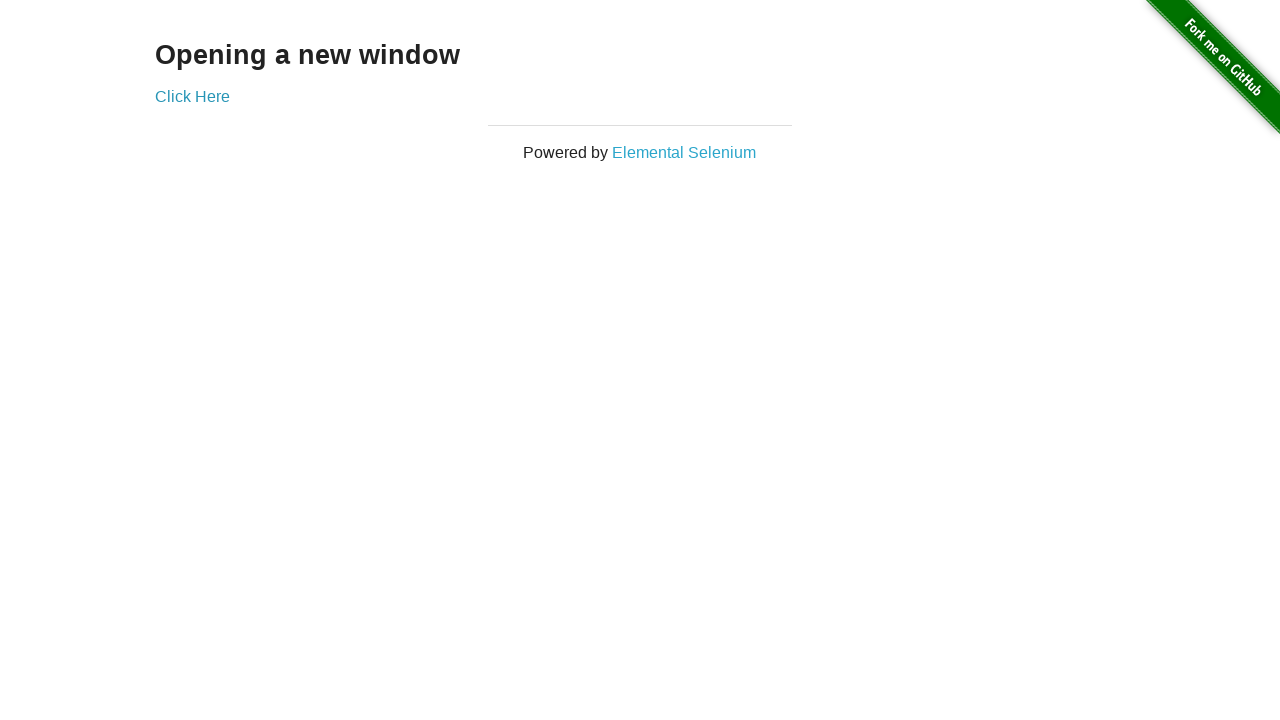

Verified main window title is still 'The Internet'
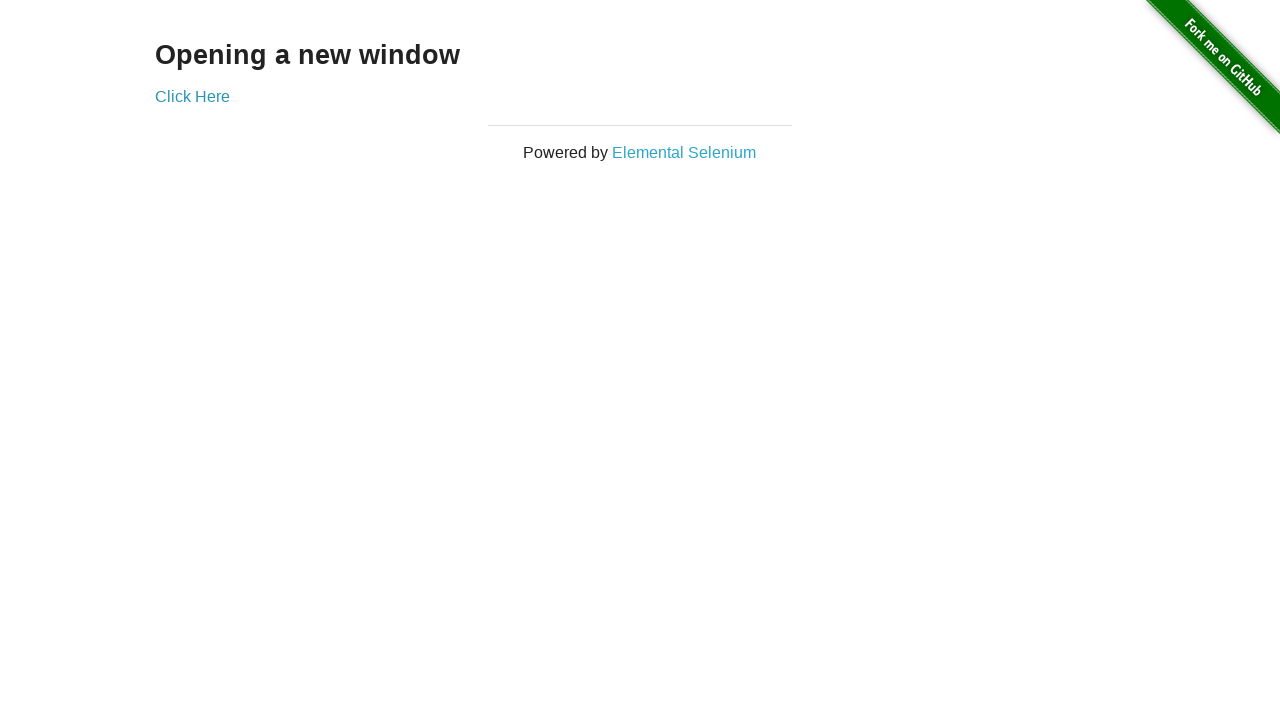

Switched to the new window again
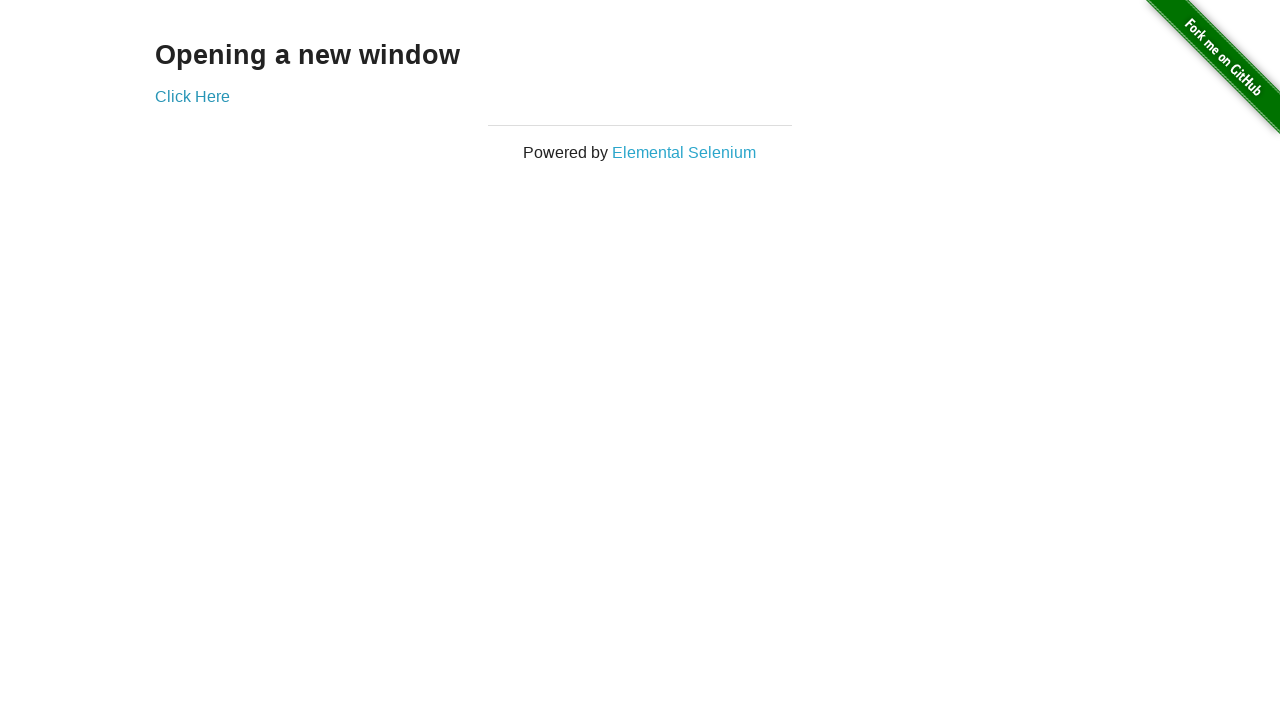

Switched back to main window again
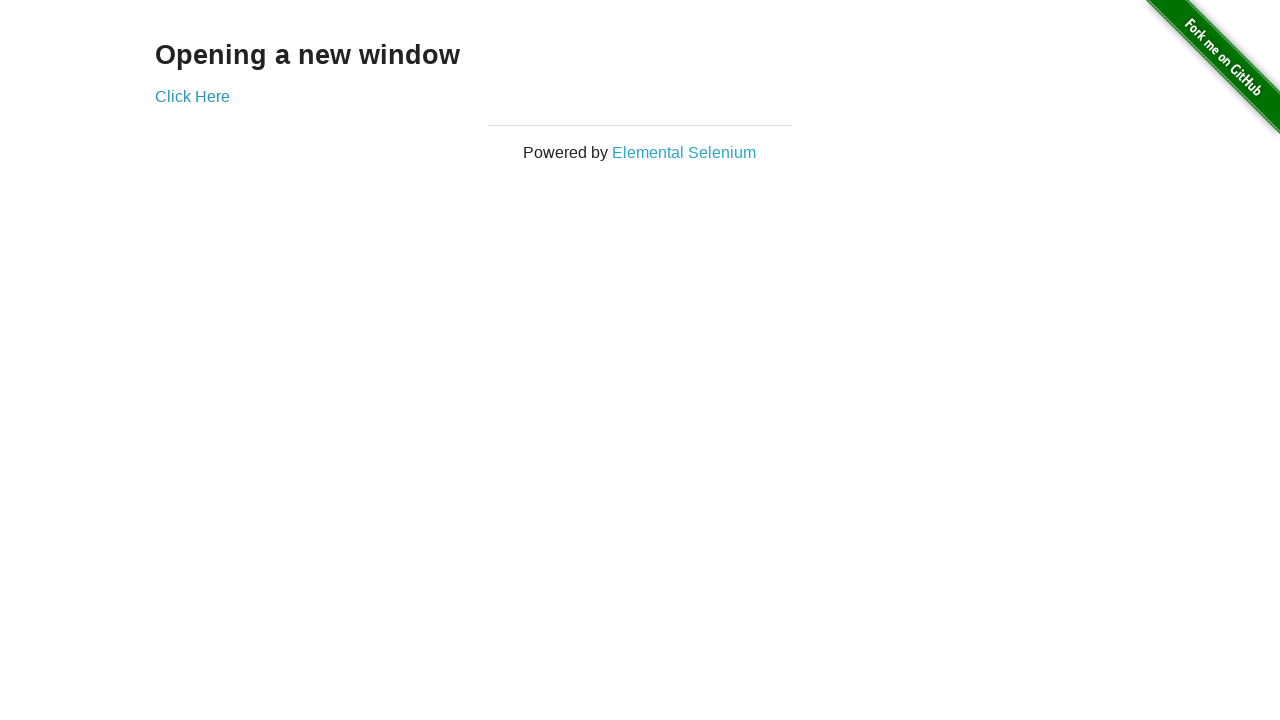

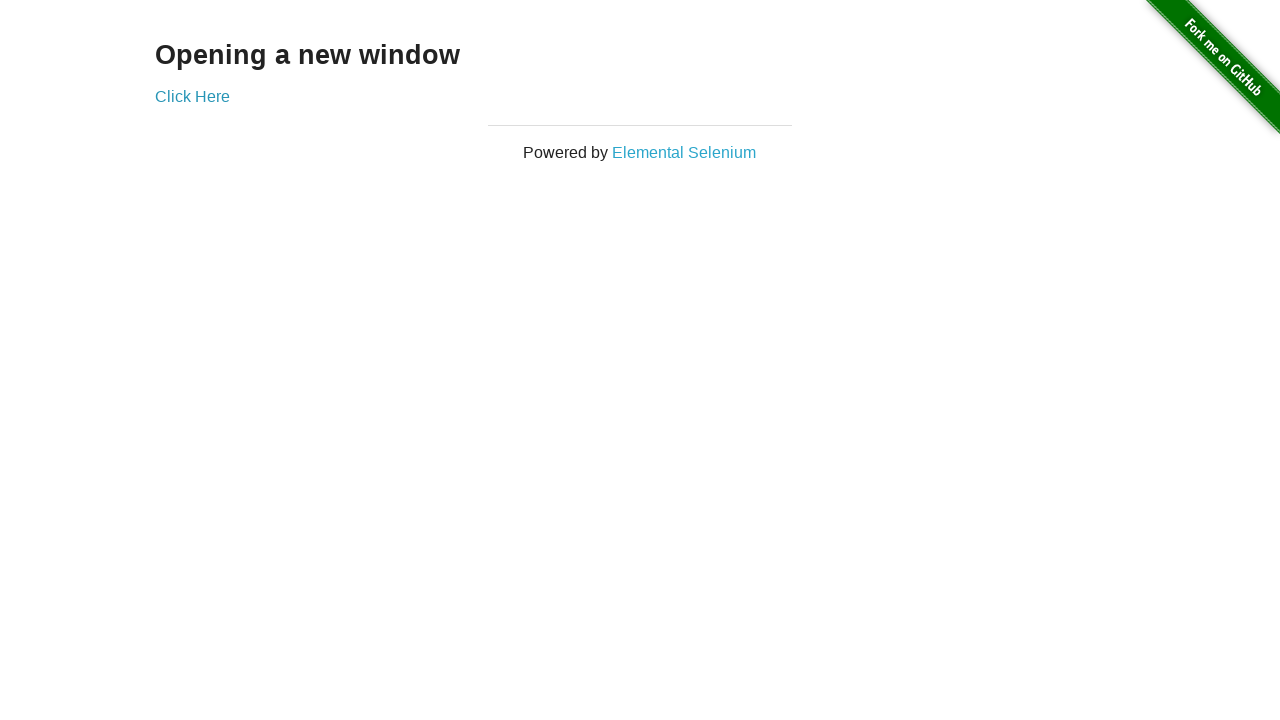